Tests clicking the New User Registration link using partial link text on the CMS portal page

Starting URL: https://portaldev.cms.gov/portal/

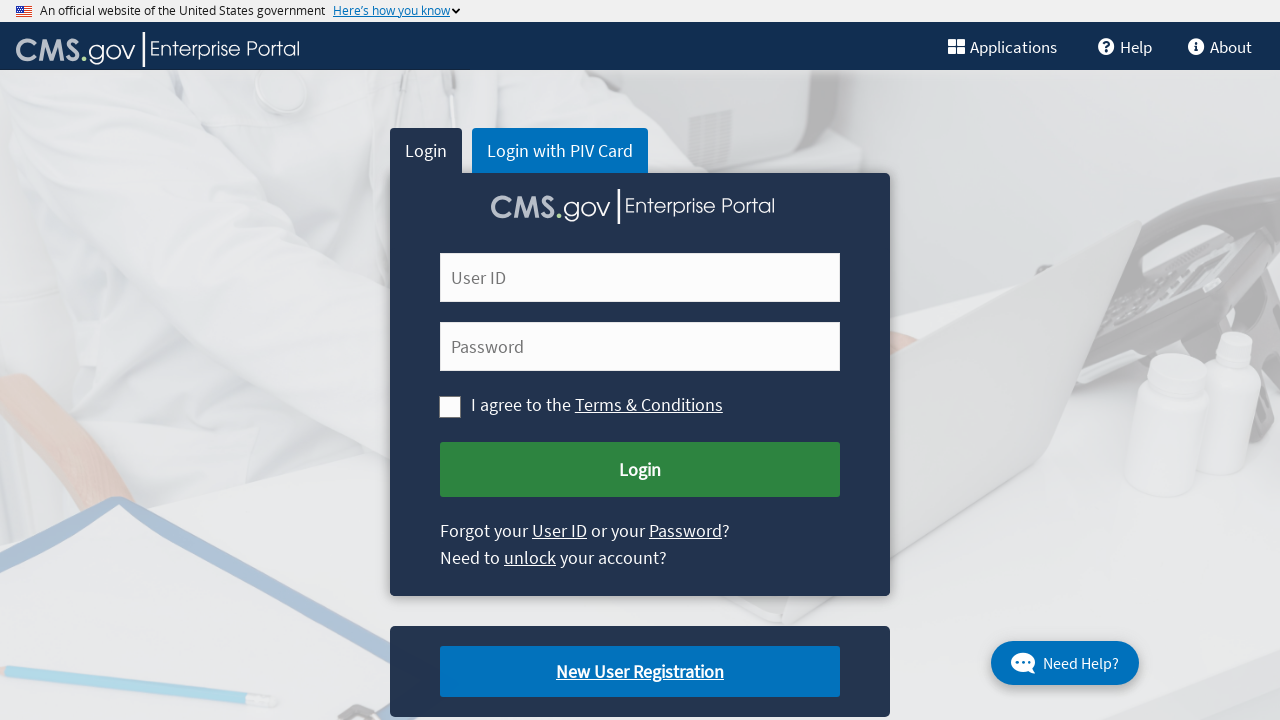

Navigated to CMS portal page at https://portaldev.cms.gov/portal/
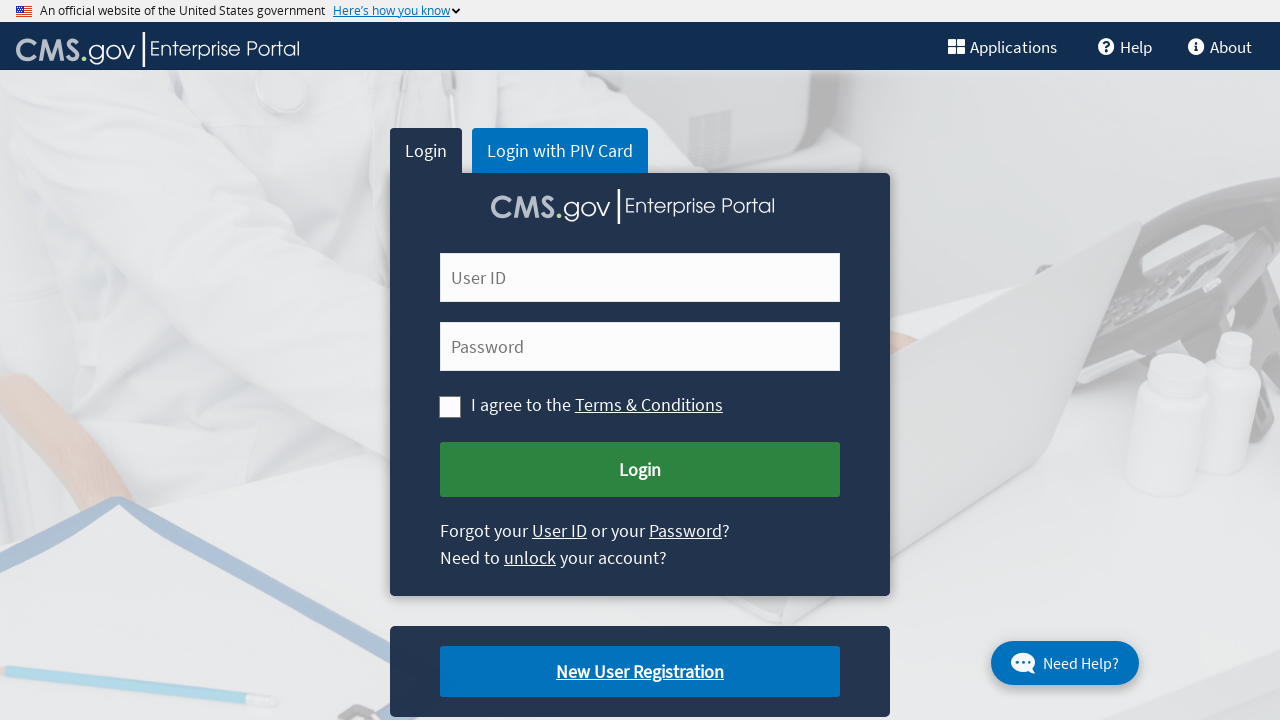

Clicked on New User Registration link using partial link text 'New User R' at (640, 672) on text=New User R
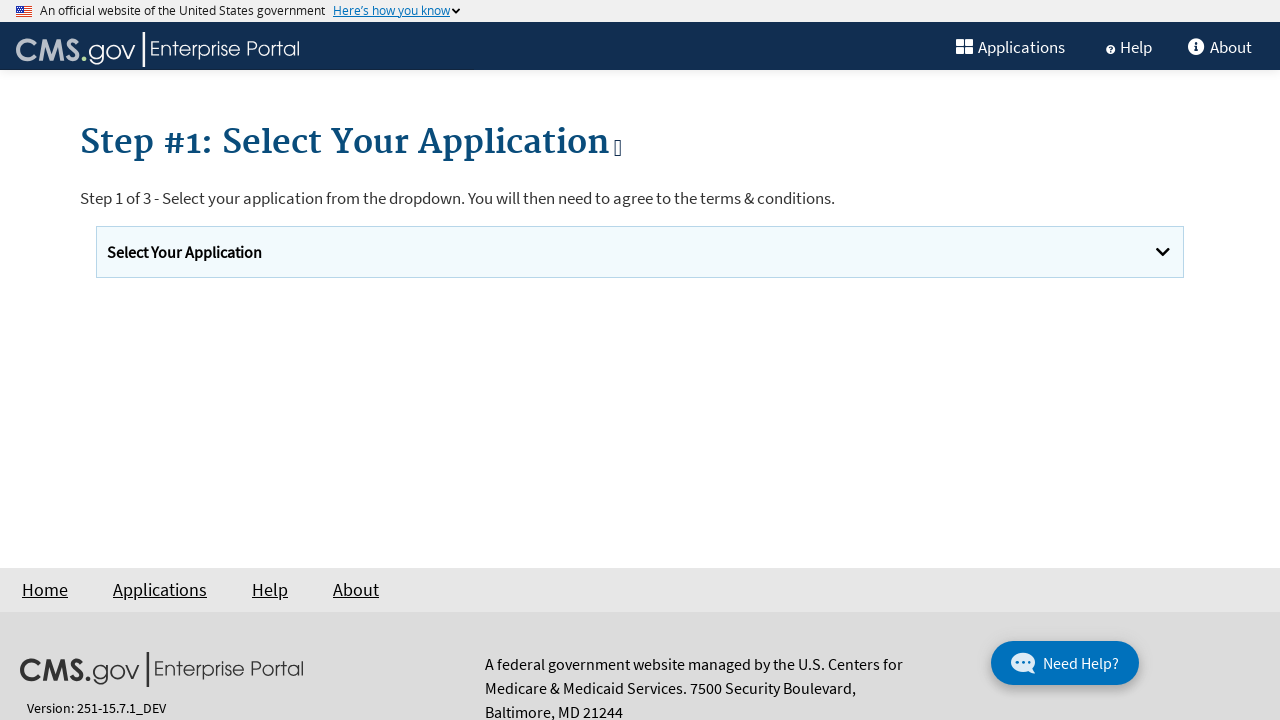

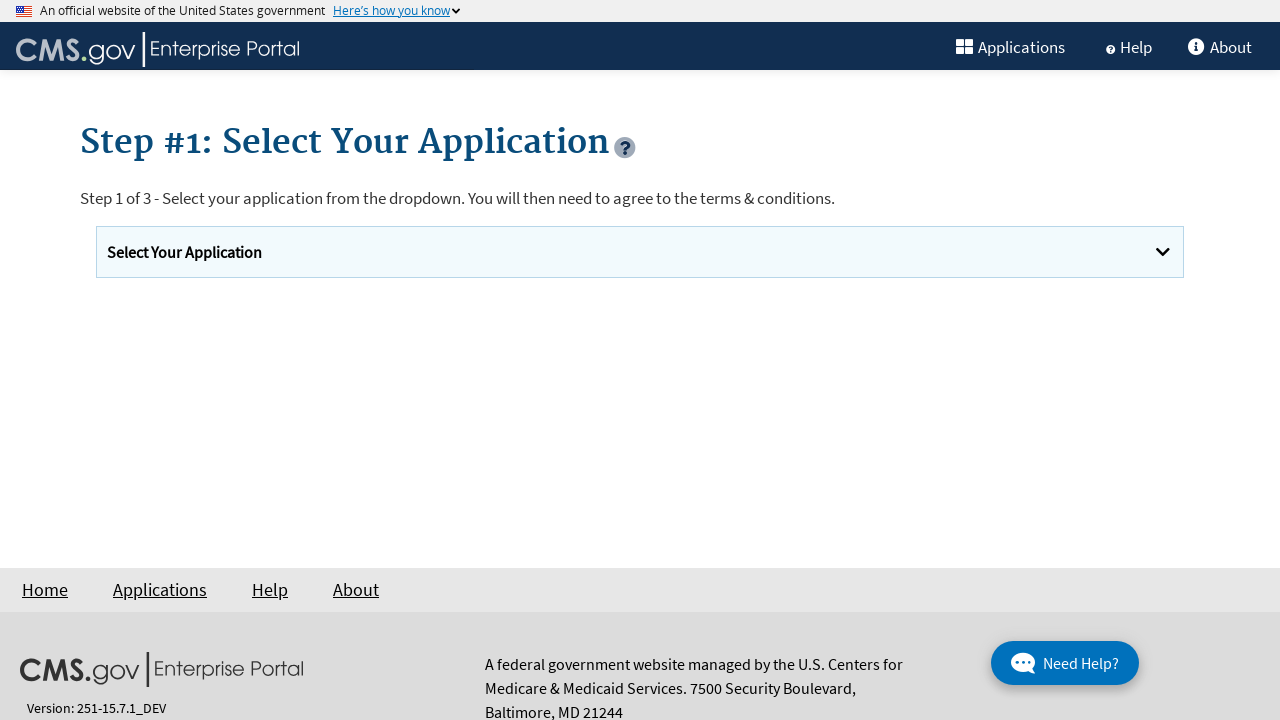